Verifies that an element with id "heading_1" contains the text "Heading 1" using assertions

Starting URL: https://kristinek.github.io/site/examples/locators

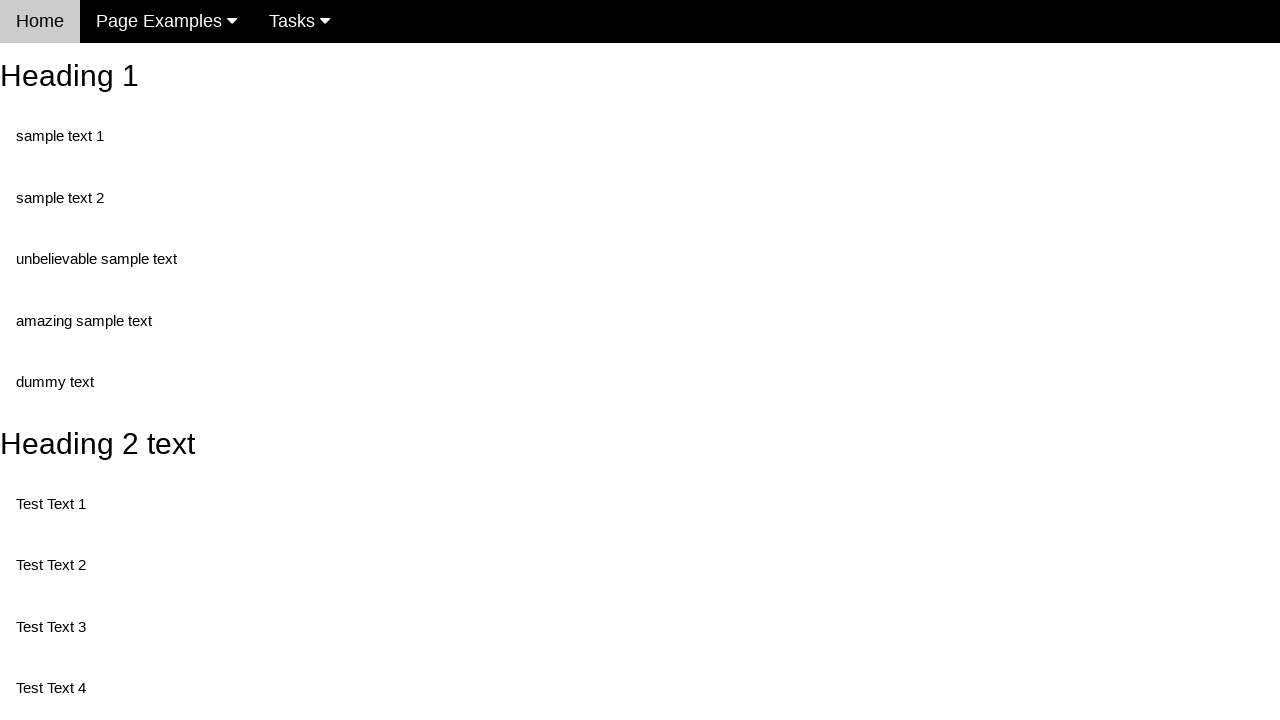

Navigated to locators examples page
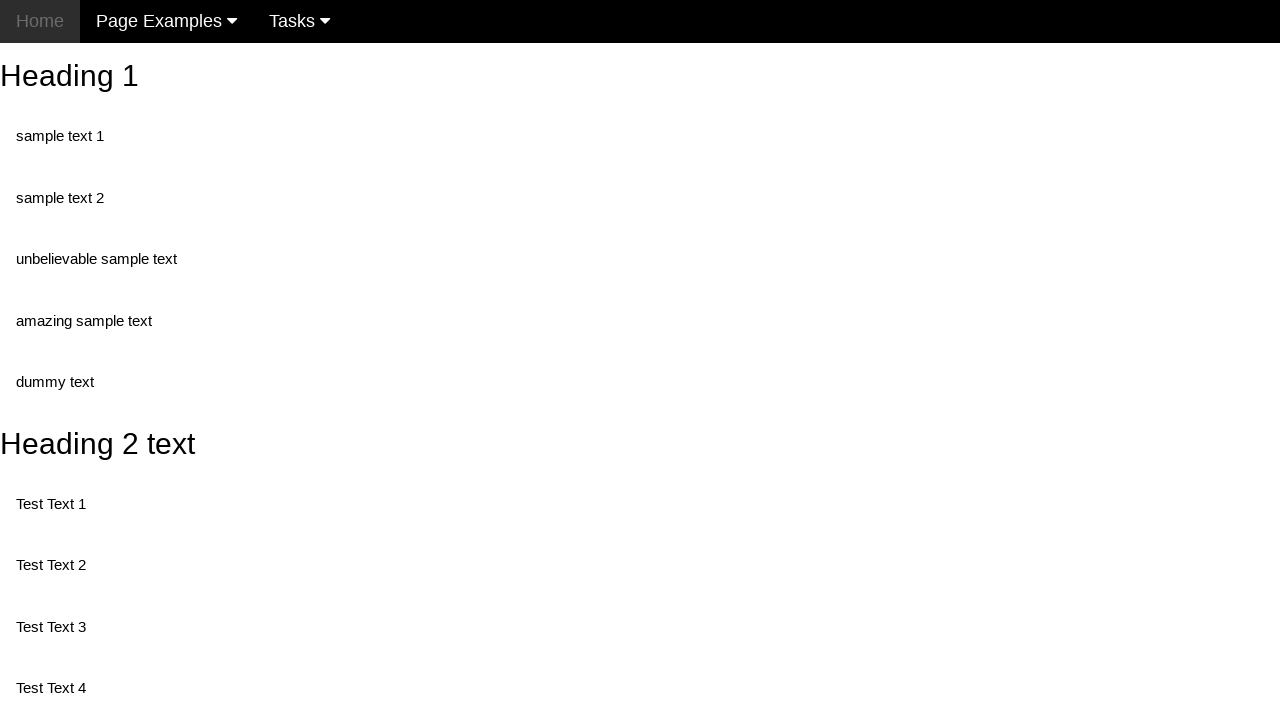

Located heading element with id 'heading_1'
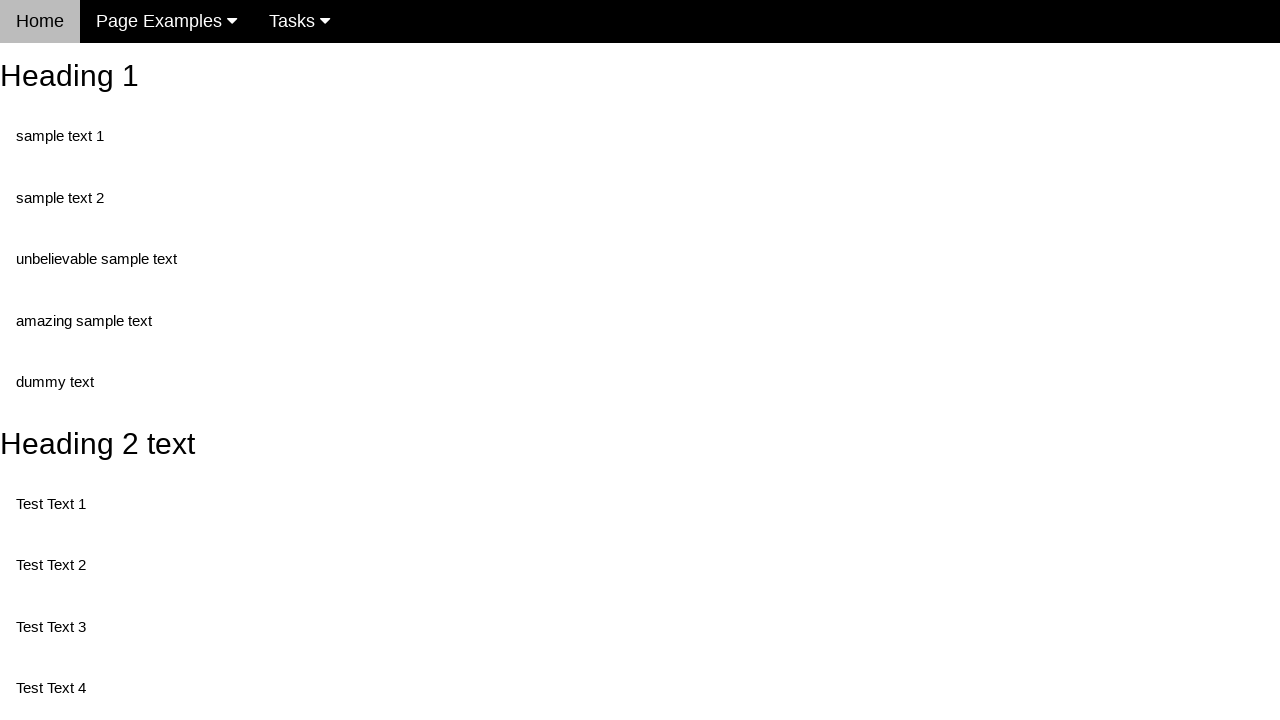

Asserted that heading text equals 'Heading 1'
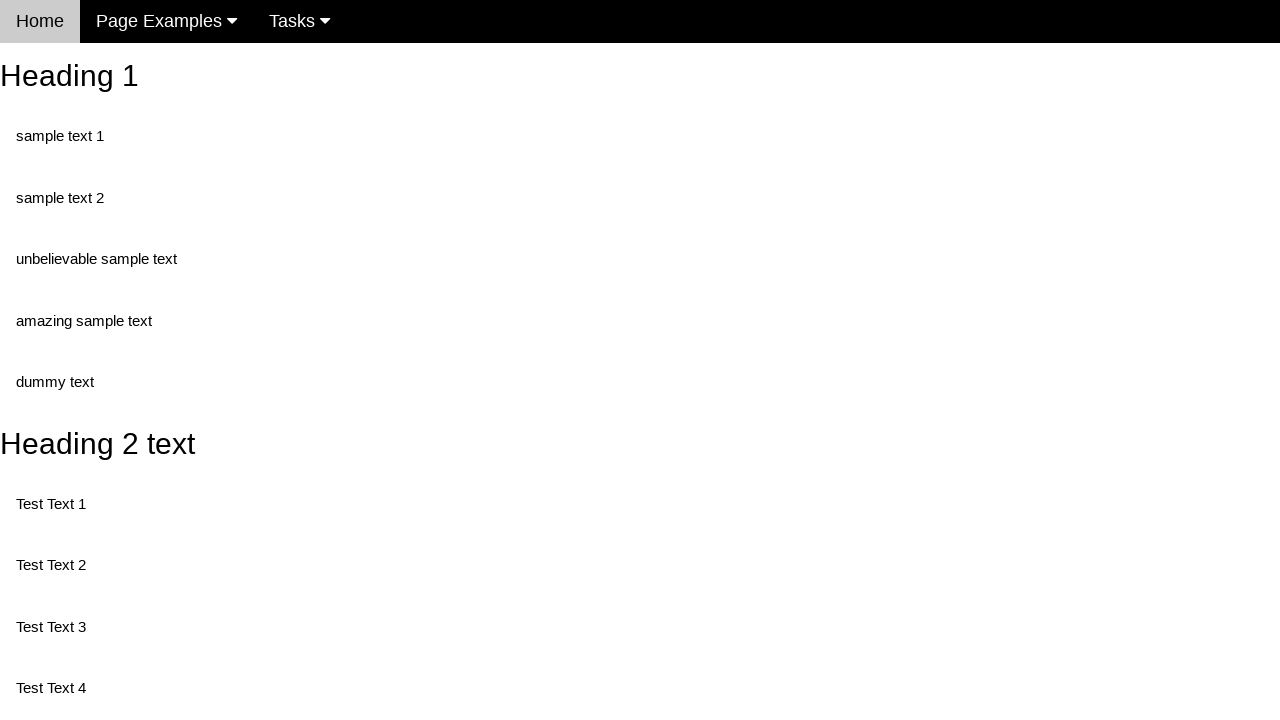

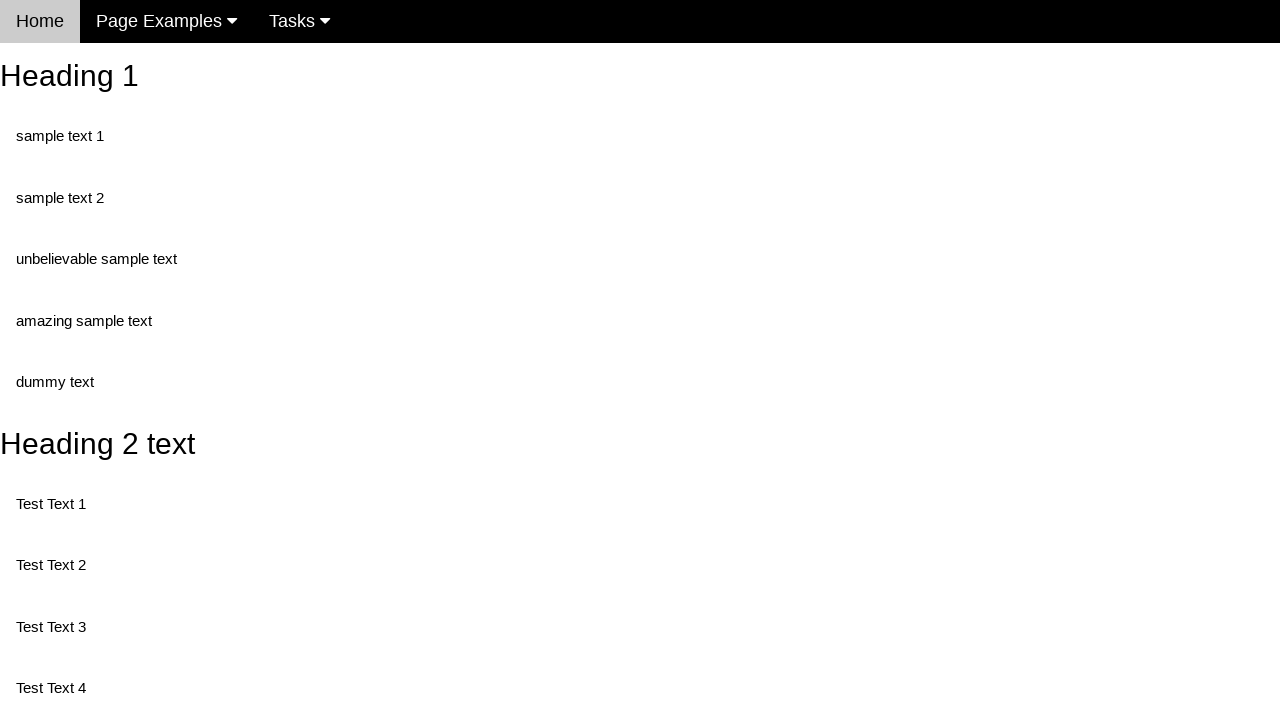